Tests the text input functionality on UI Testing Playground by entering text into an input field and clicking a button to update its label, then verifying the button text changed.

Starting URL: http://uitestingplayground.com/textinput

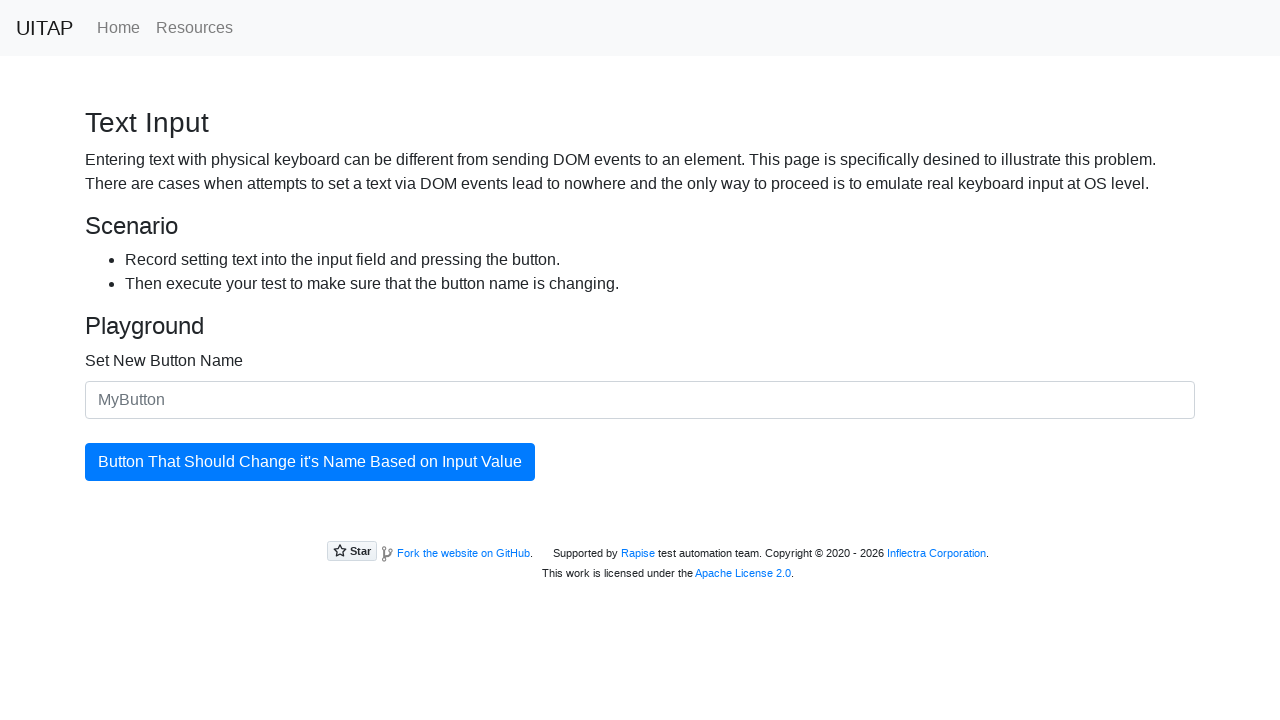

Filled input field with 'Skypro' as new button name on #newButtonName
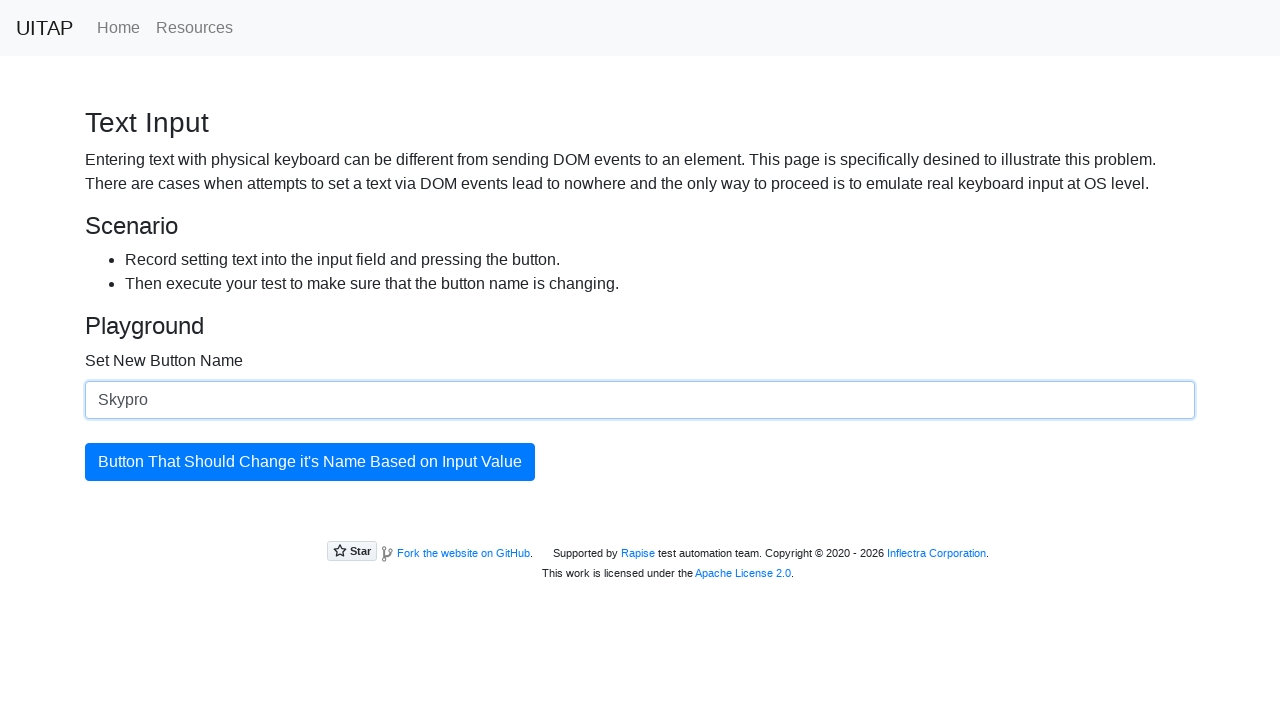

Clicked the updating button to apply the new name at (310, 462) on #updatingButton
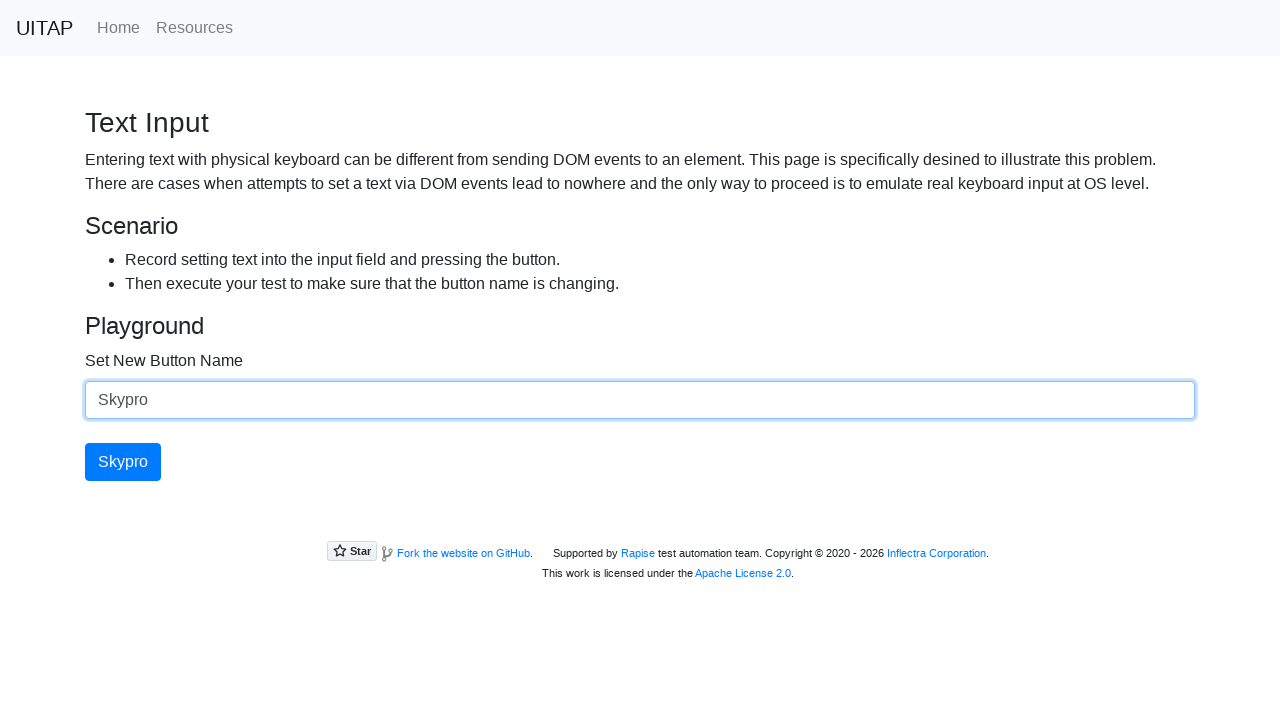

Button element is ready
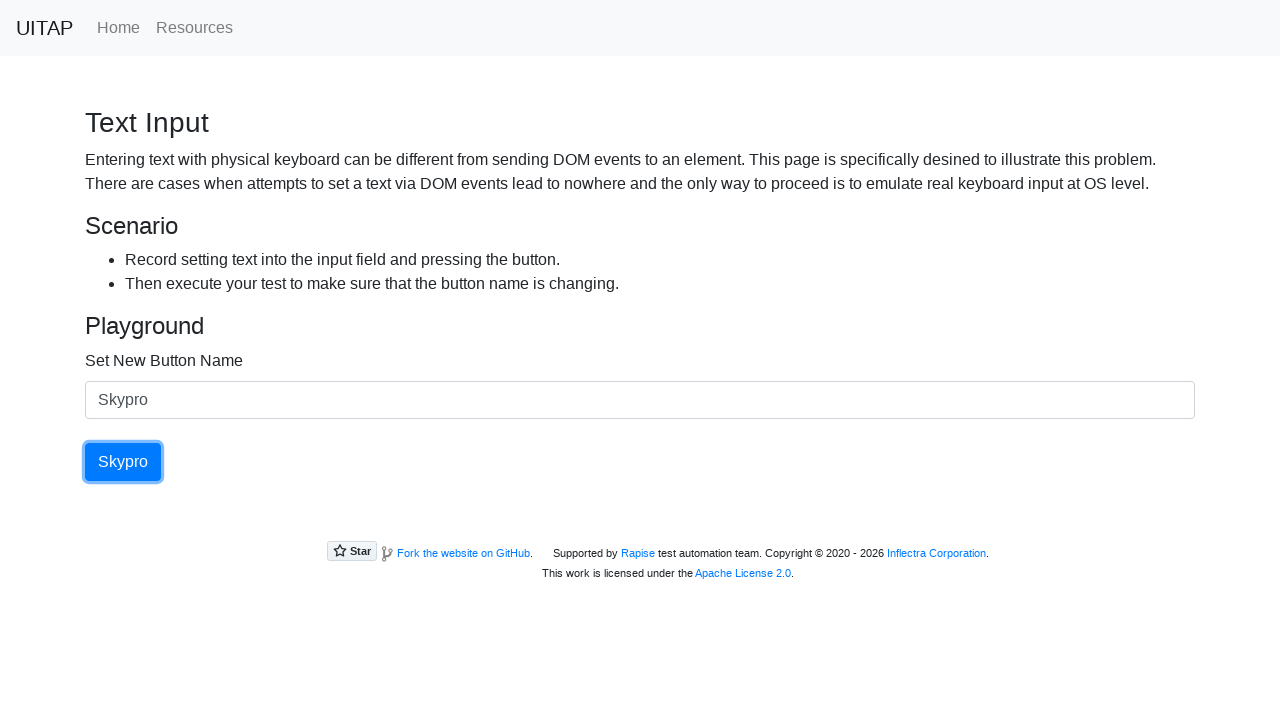

Located the updating button element
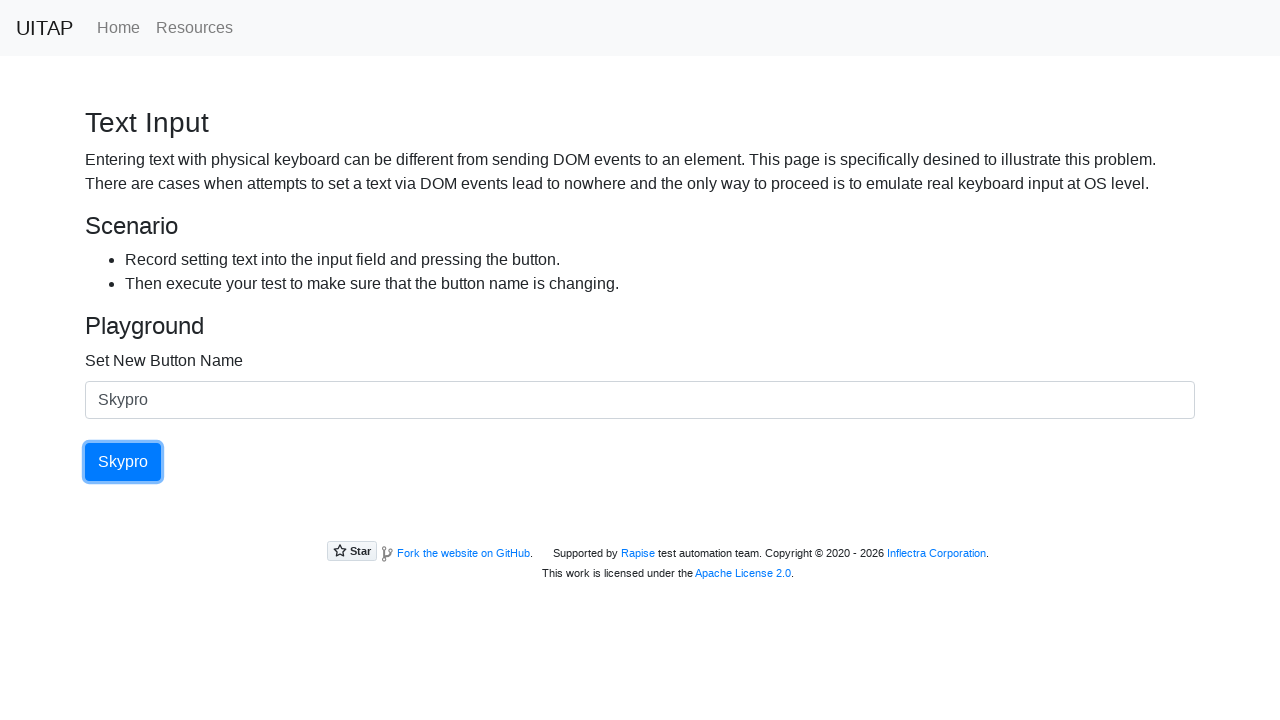

Verified button text successfully changed to 'Skypro'
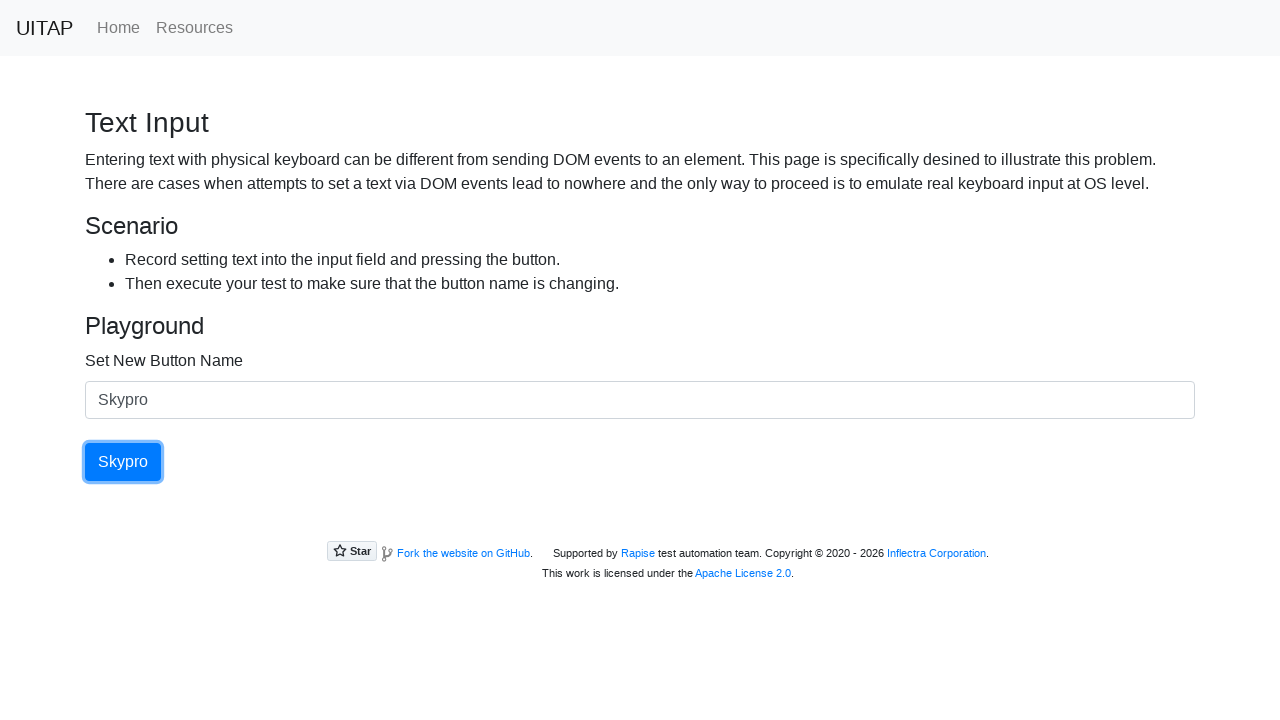

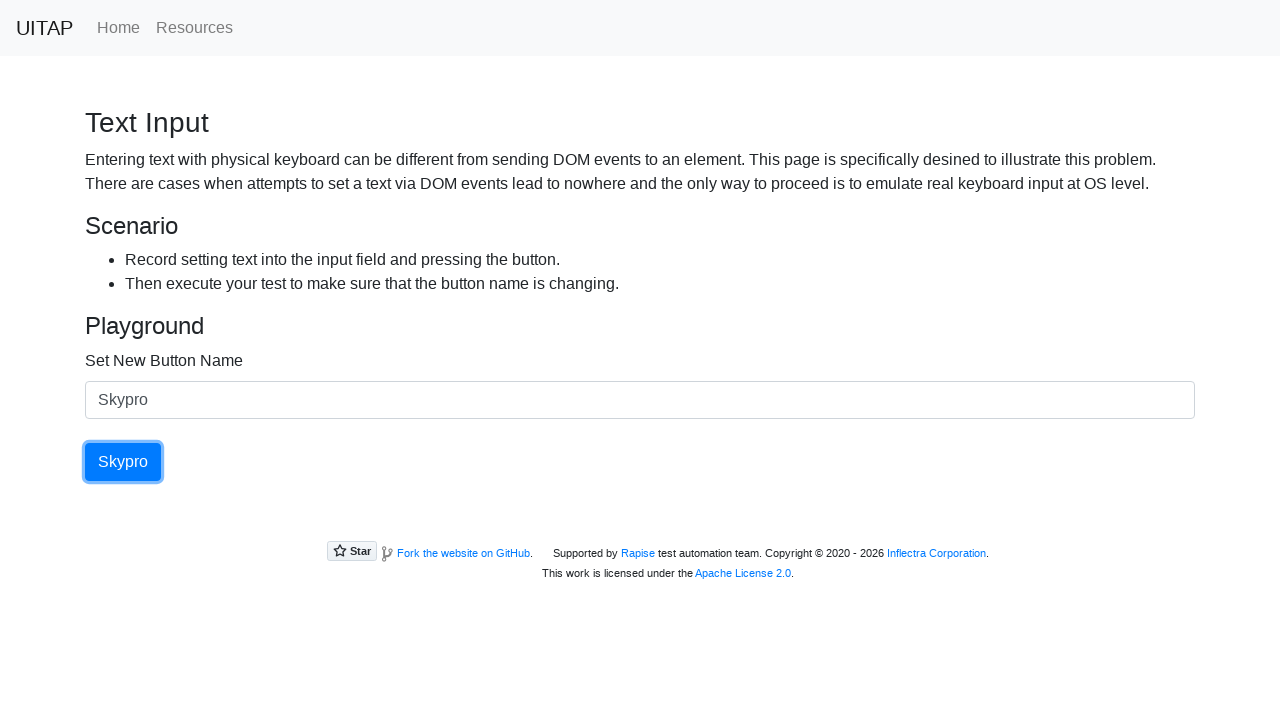